Tests the main video button navigation on Sport Express video page

Starting URL: https://www.sport-express.ru/videoreports/

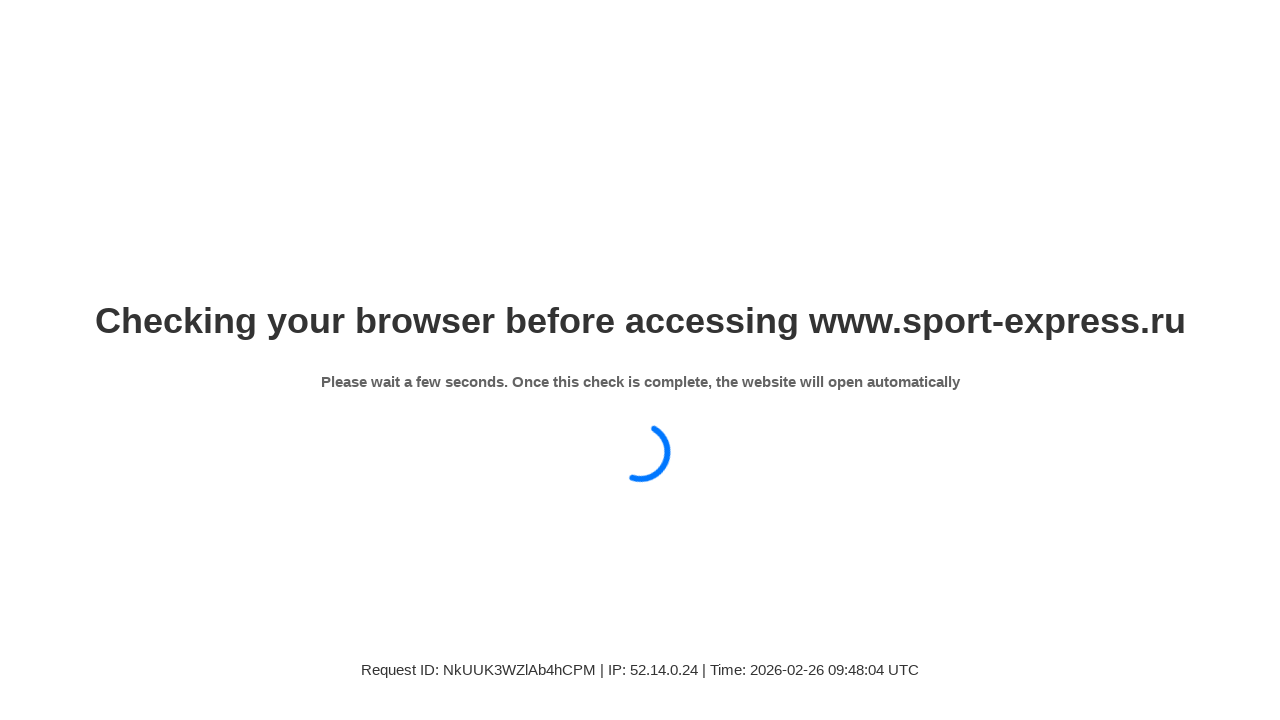

Clicked on 'Главные' (Main) button to filter videos at (212, 461) on xpath=//a[contains(text(),"Главные")]
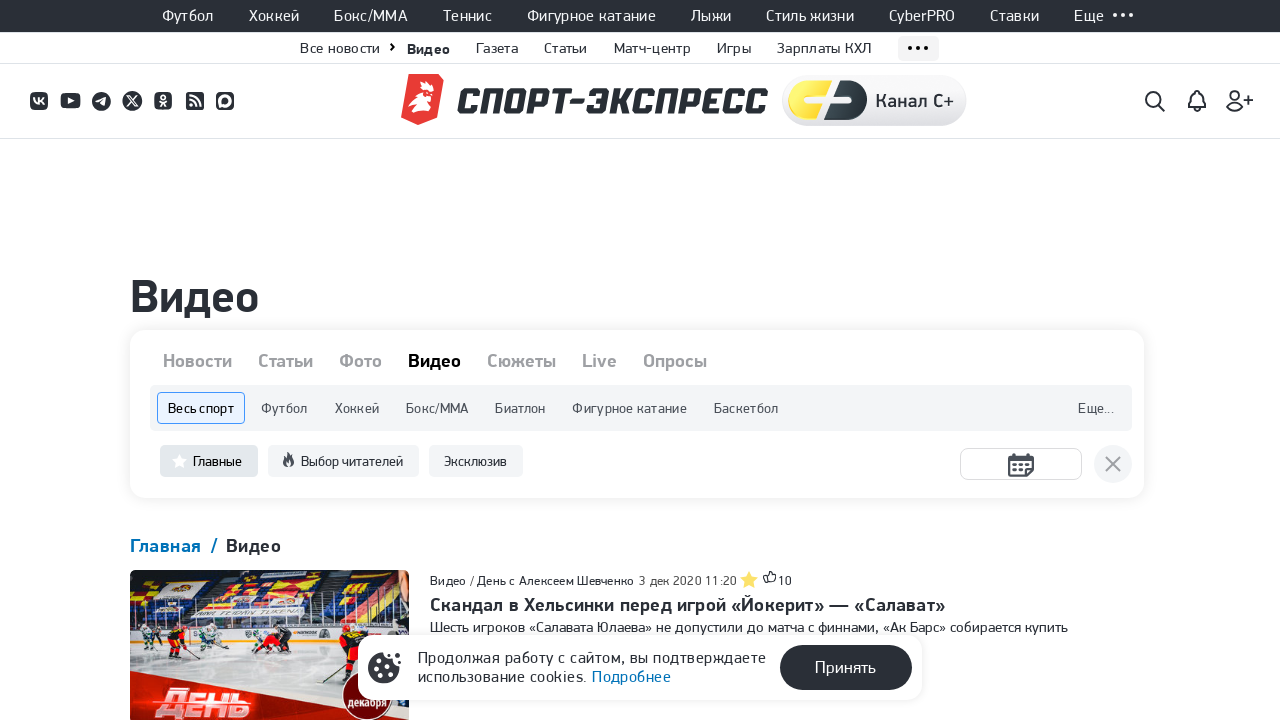

Page loaded with filtered main videos
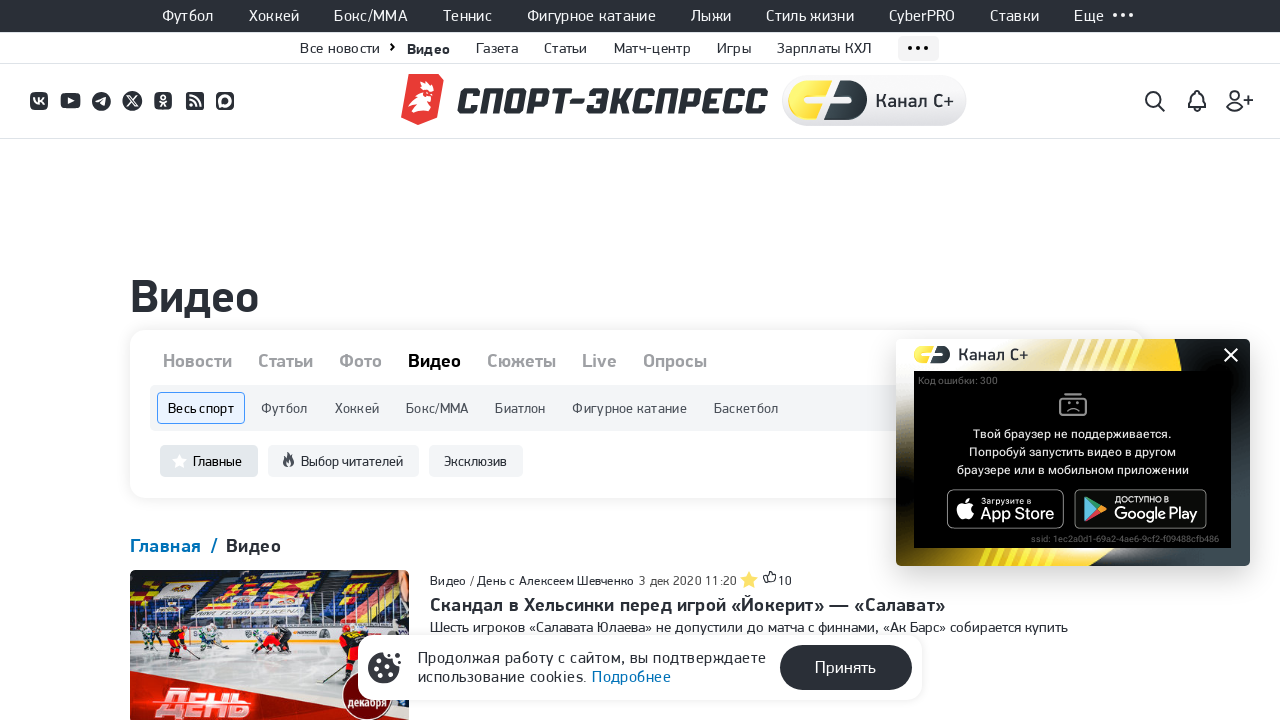

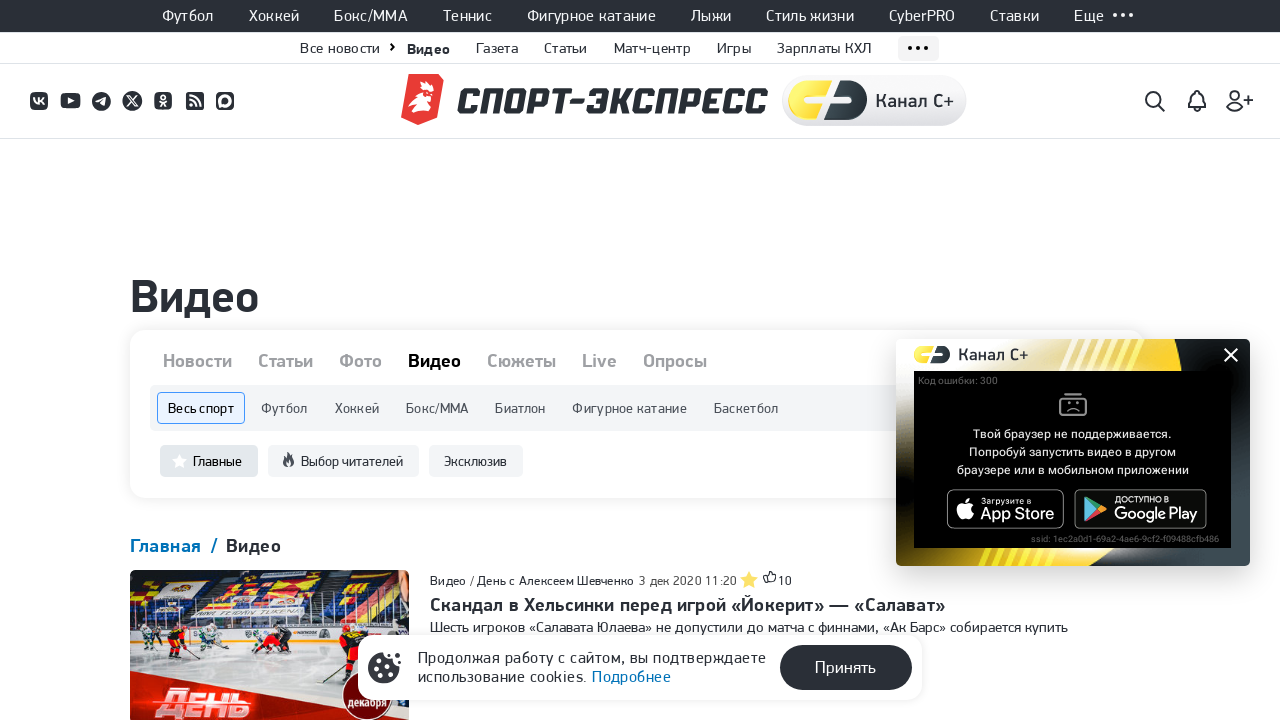